Tests JavaScript alert box handling by clicking a button to trigger an alert, retrieving the alert text, and accepting the alert

Starting URL: https://demo.automationtesting.in/Alerts.html

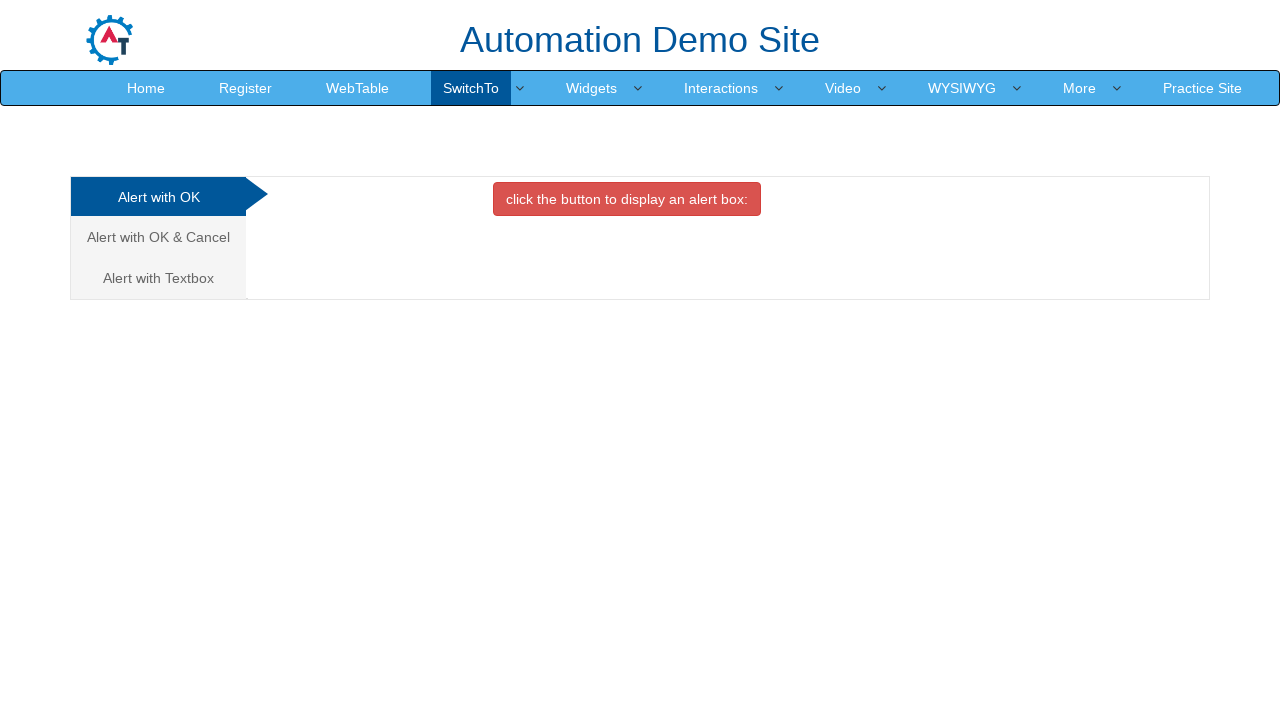

Clicked button to trigger alert box at (627, 199) on xpath=//*[@id='OKTab']/button
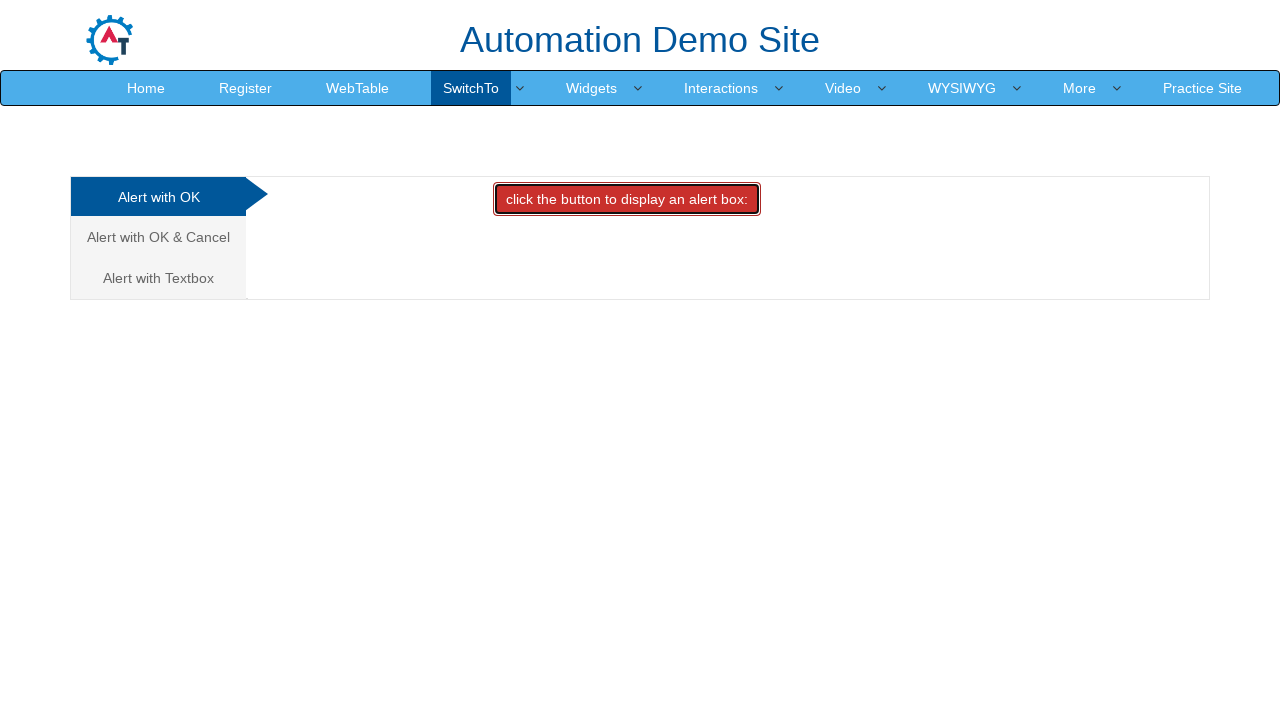

Set up dialog listener to accept alerts
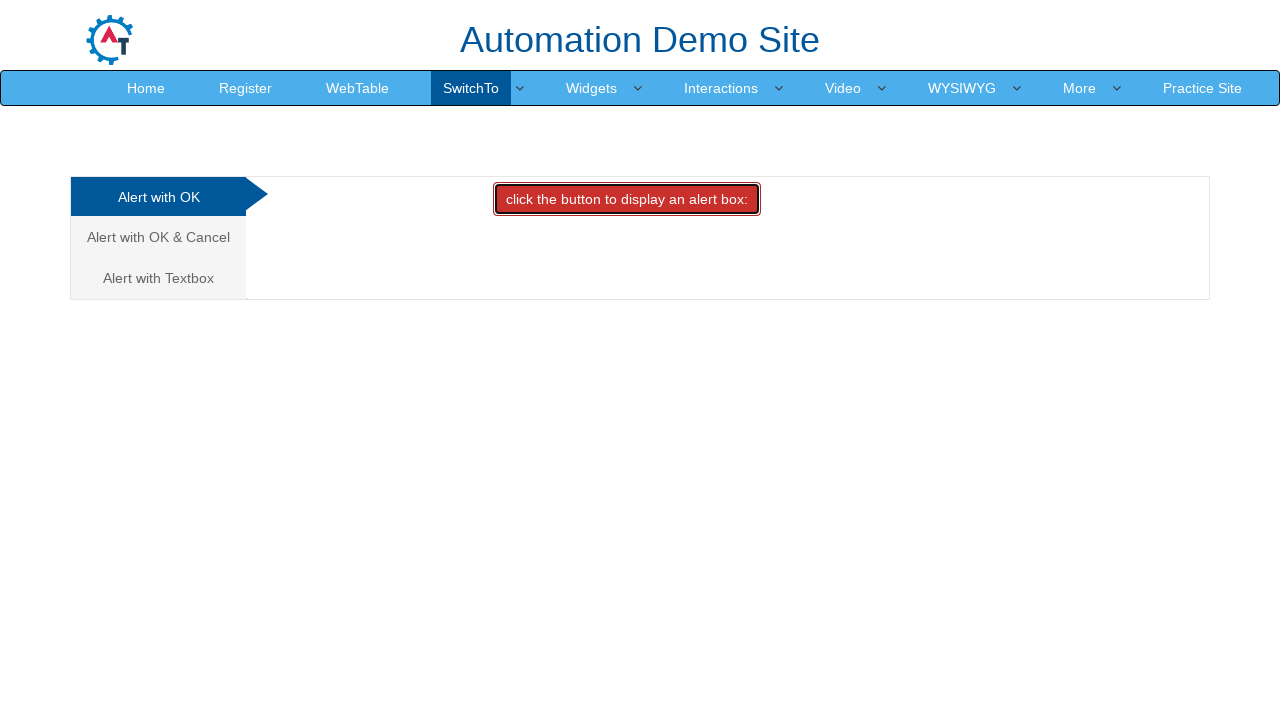

Clicked button again to trigger alert with handler active at (627, 199) on xpath=//*[@id='OKTab']/button
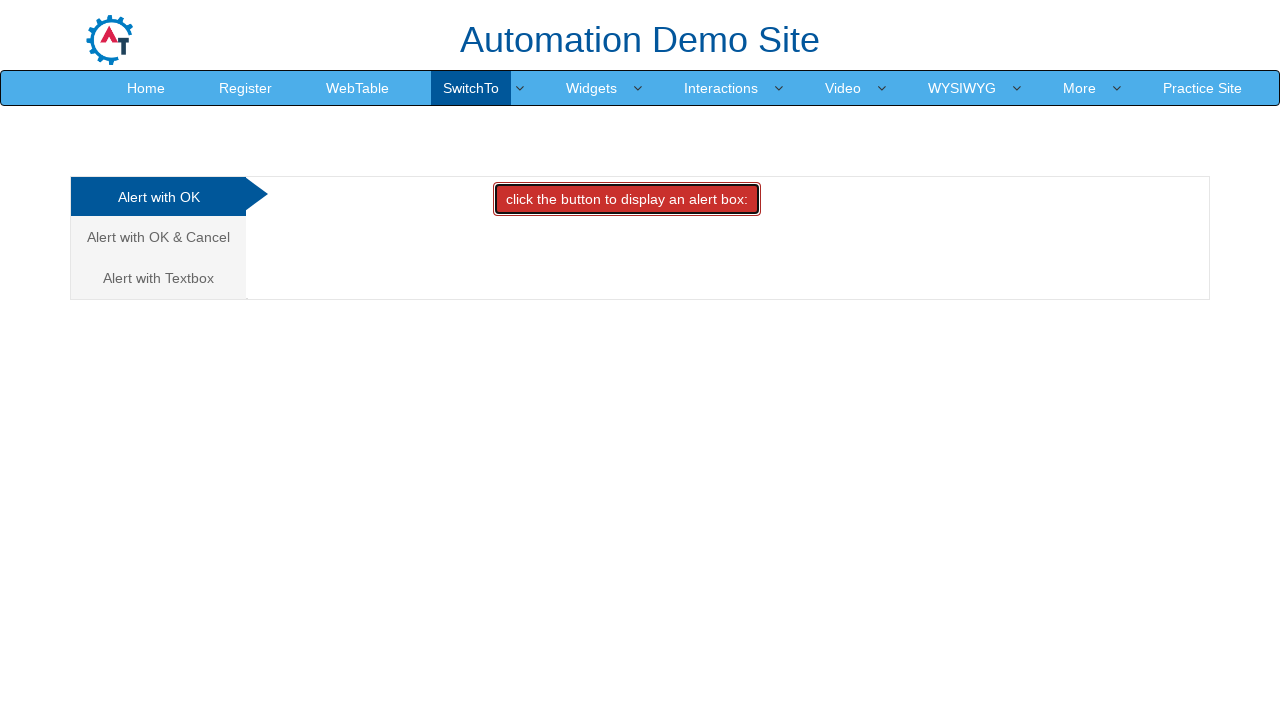

Waited for alert dialog to be processed
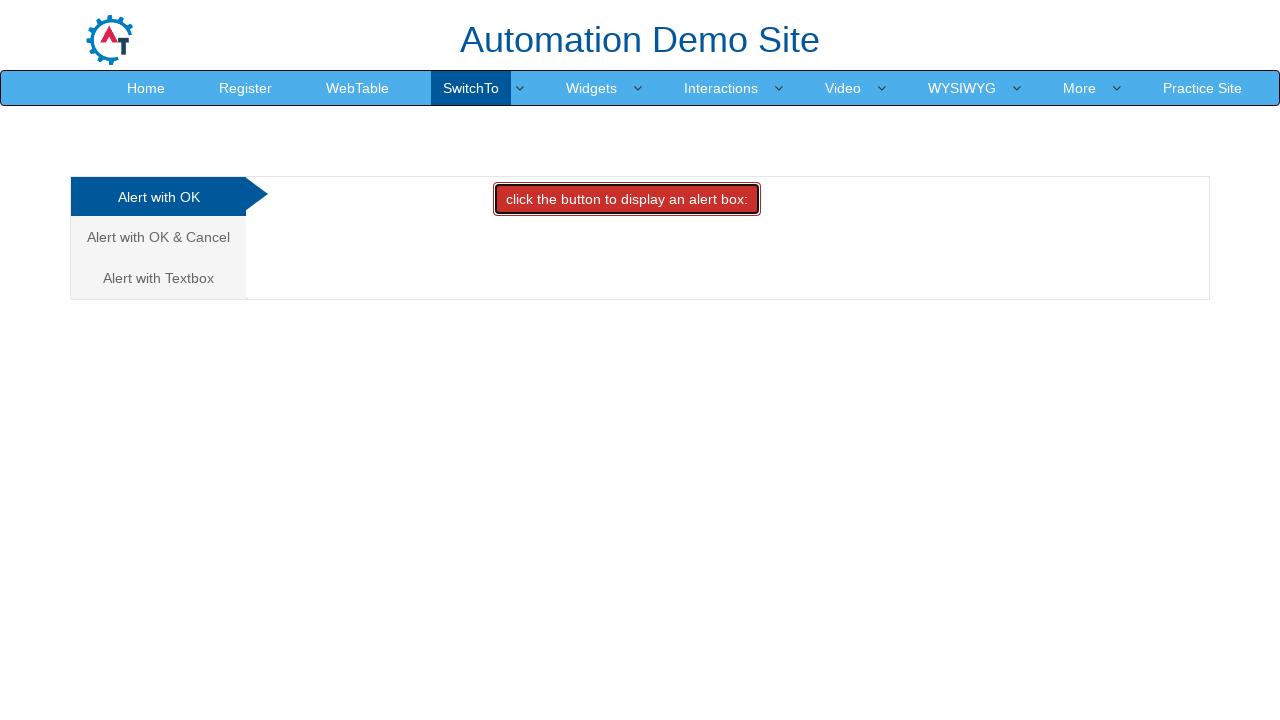

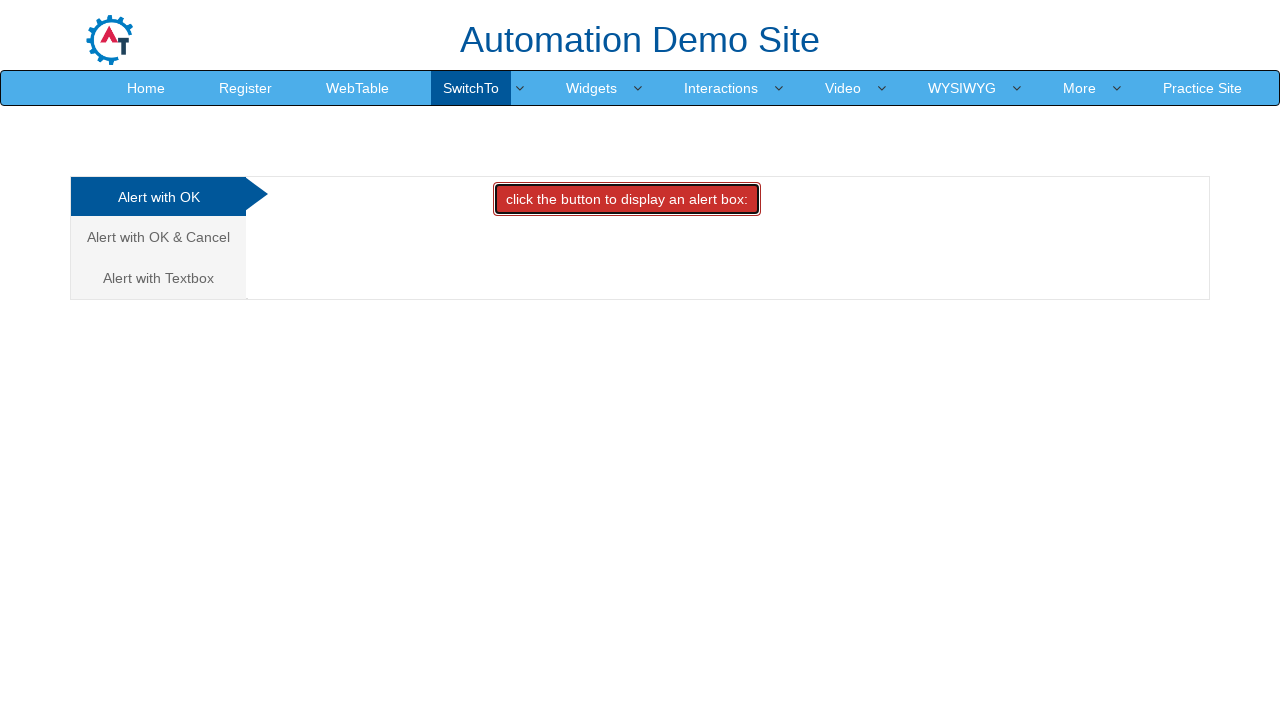